Tests dropdown selection functionality by selecting options using different methods - by index, visible text, and value attribute

Starting URL: https://demoqa.com/select-menu

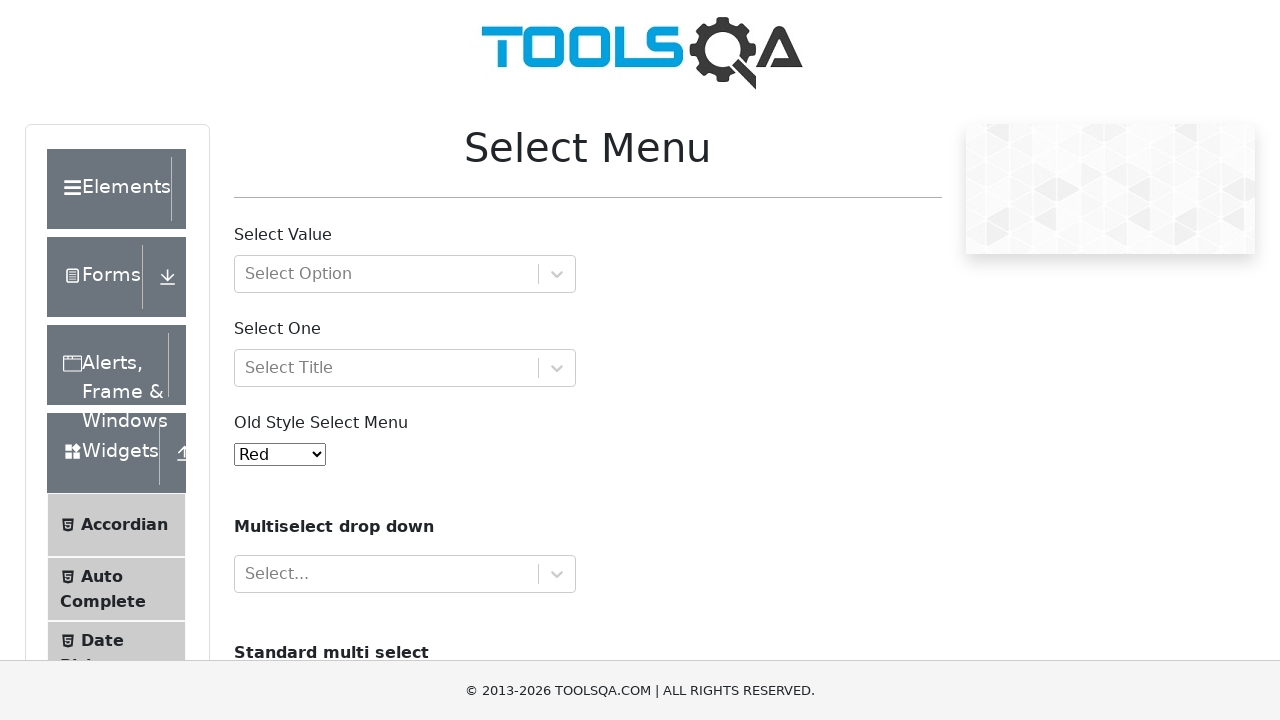

Located dropdown element with id 'oldSelectMenu'
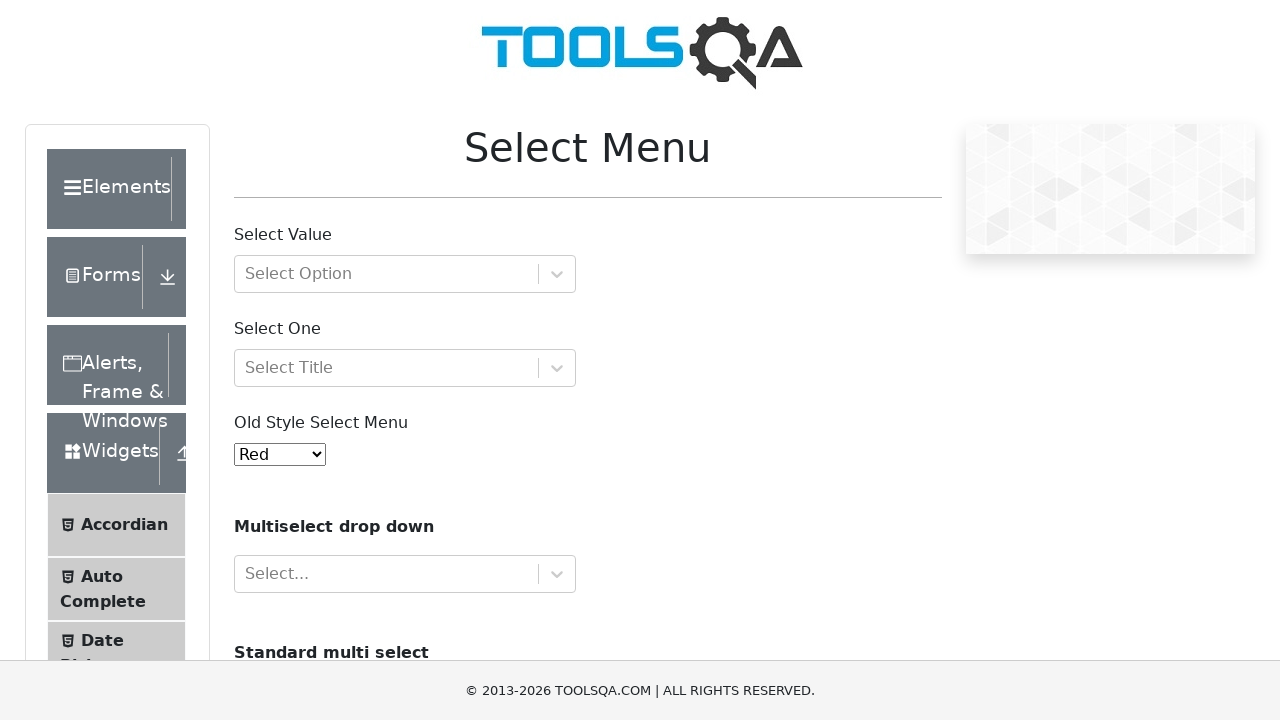

Selected dropdown option by index 4 (Purple) on #oldSelectMenu
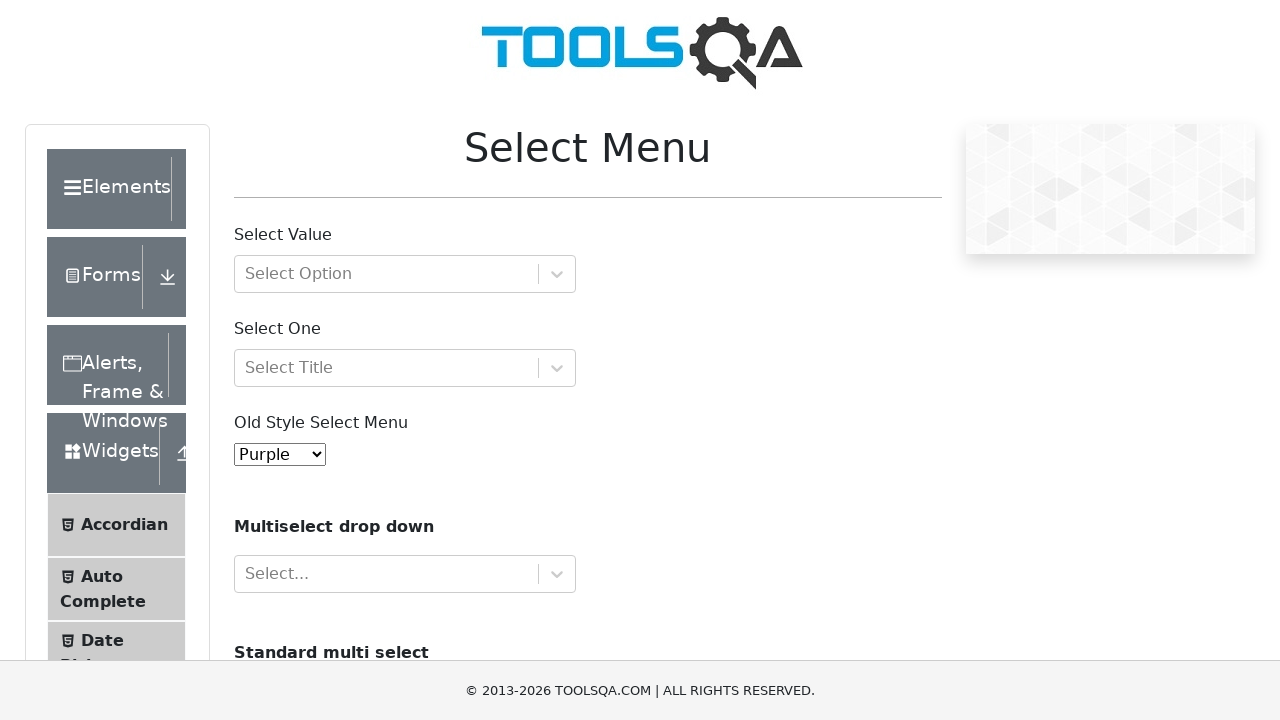

Selected dropdown option by visible text 'Magenta' on #oldSelectMenu
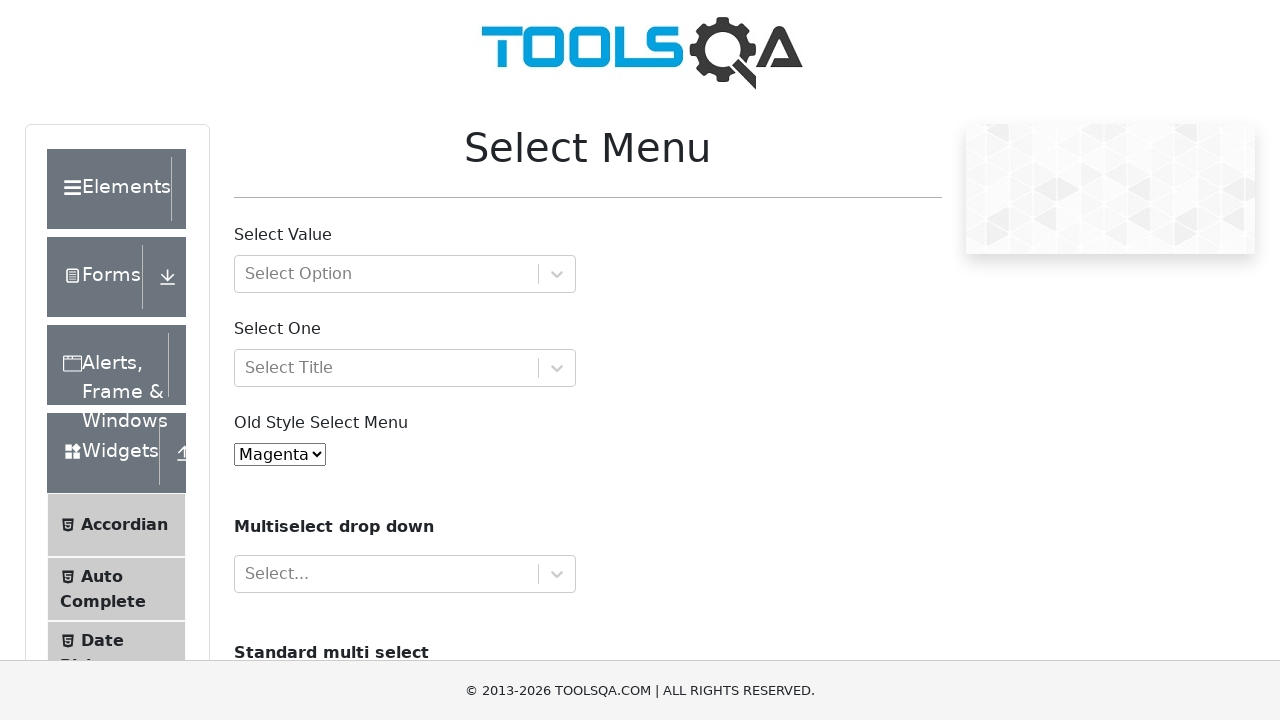

Selected dropdown option by value attribute '6' on #oldSelectMenu
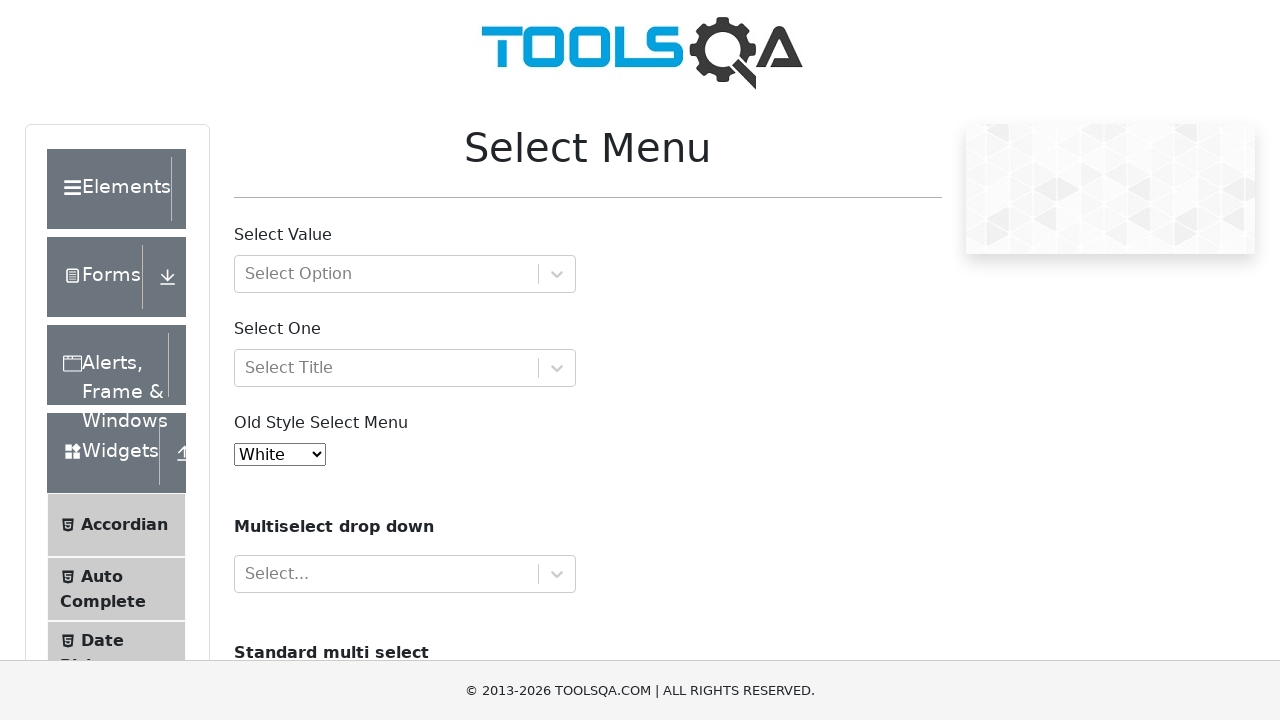

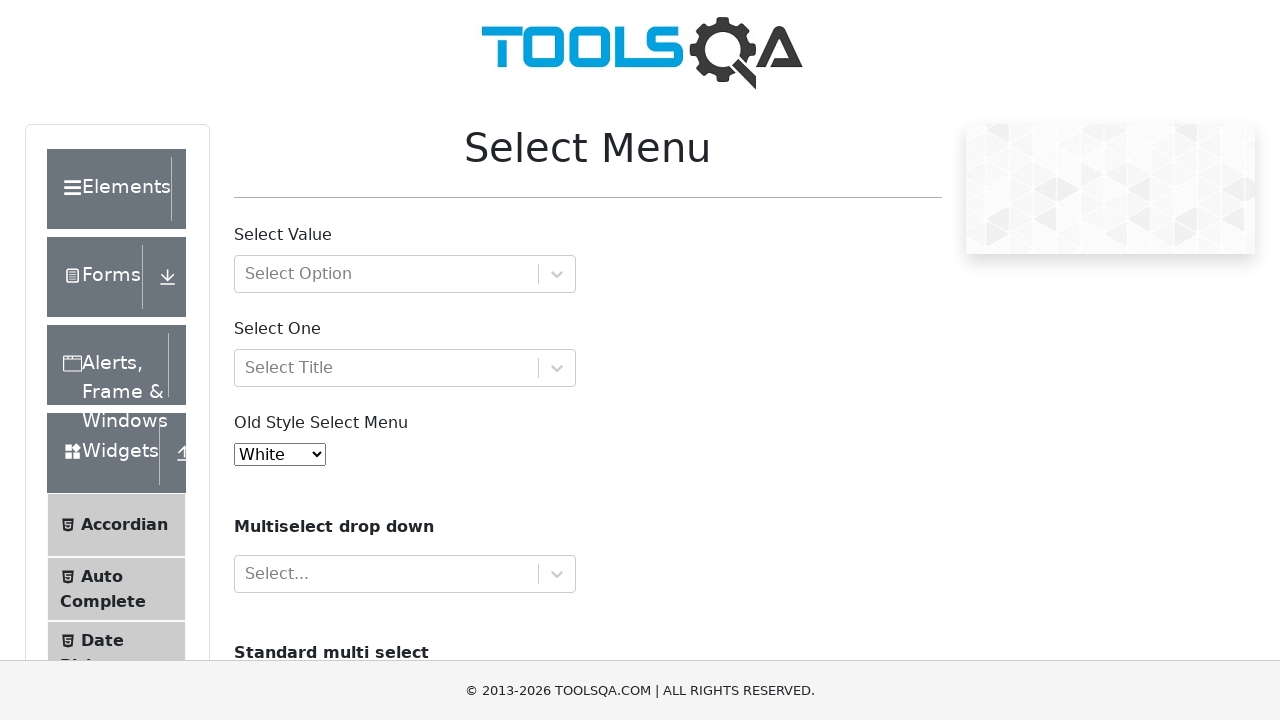